Tests the add/remove elements functionality by clicking the Add Element button, verifying the Delete button appears, then clicking Delete to remove it

Starting URL: https://the-internet.herokuapp.com/add_remove_elements/

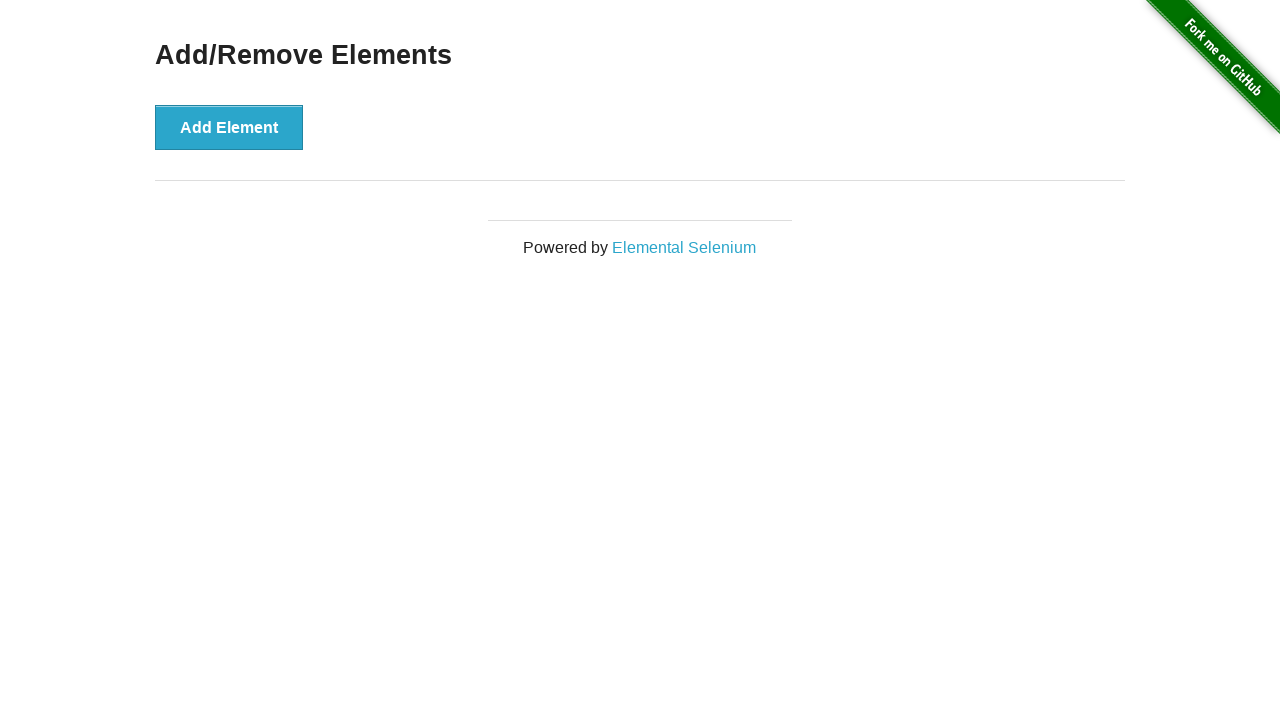

Clicked Add Element button at (229, 127) on button:has-text('Add Element')
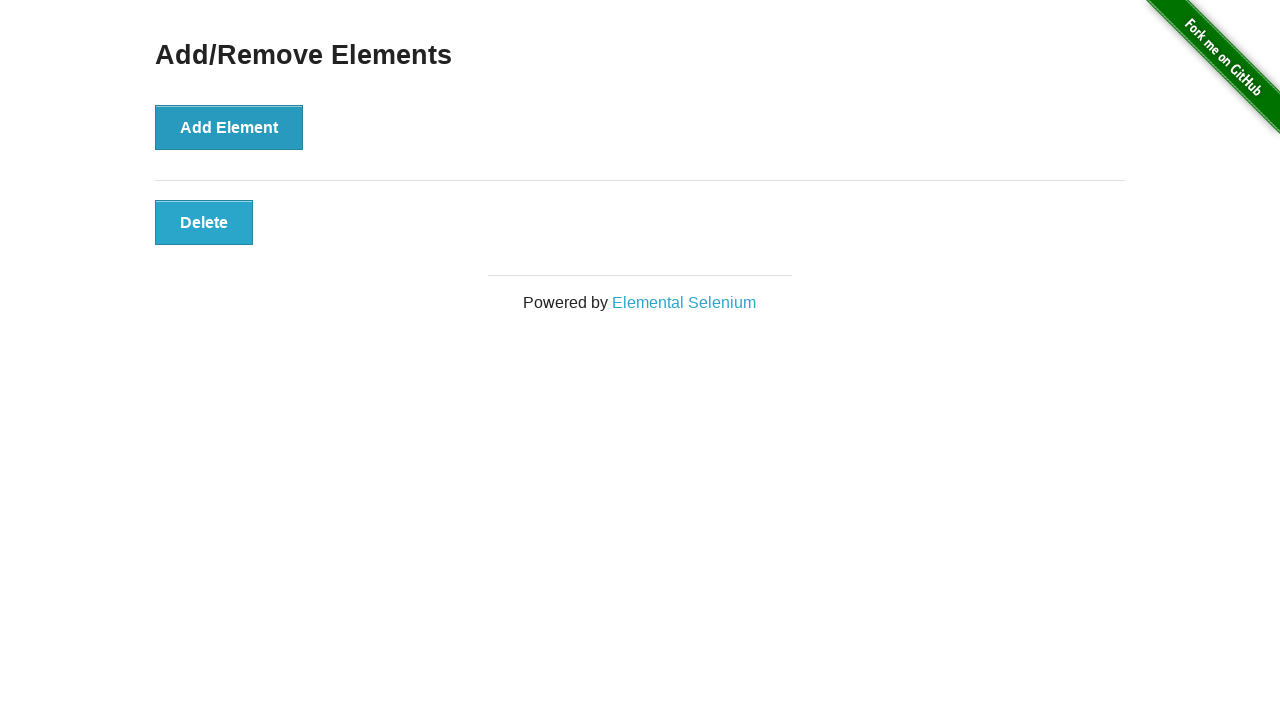

Waited for Delete button to appear
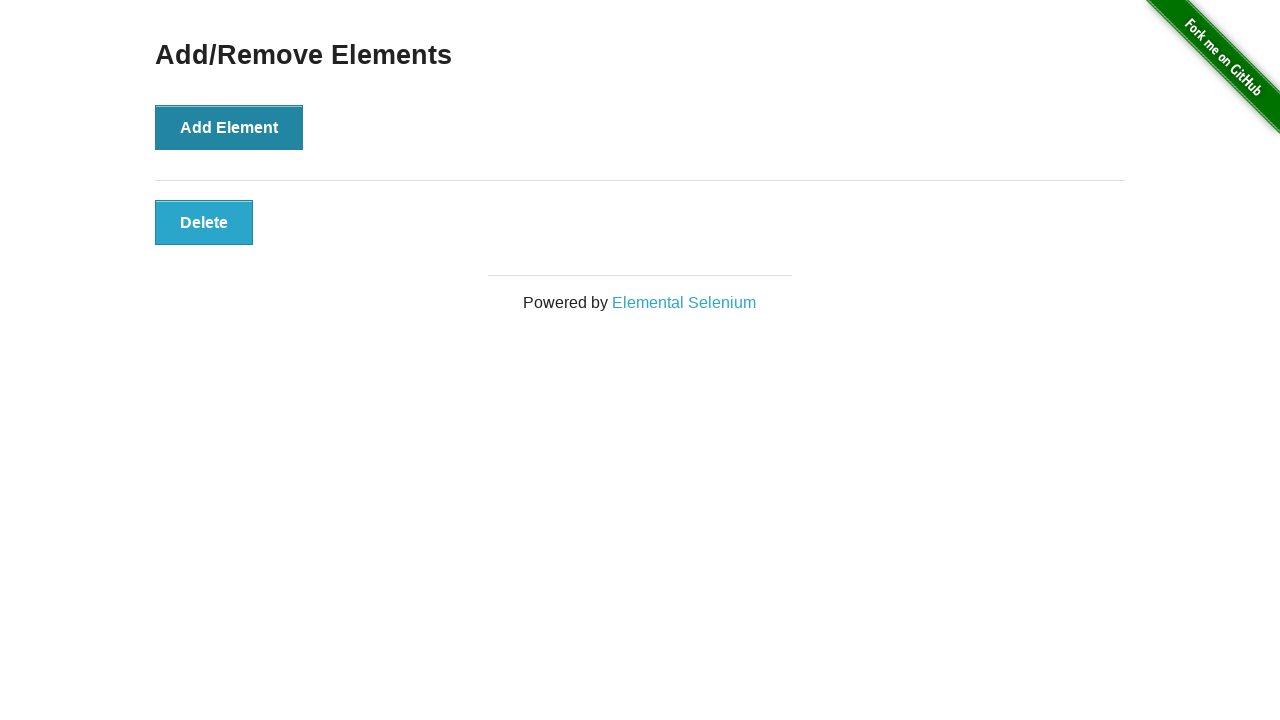

Located the Delete button element
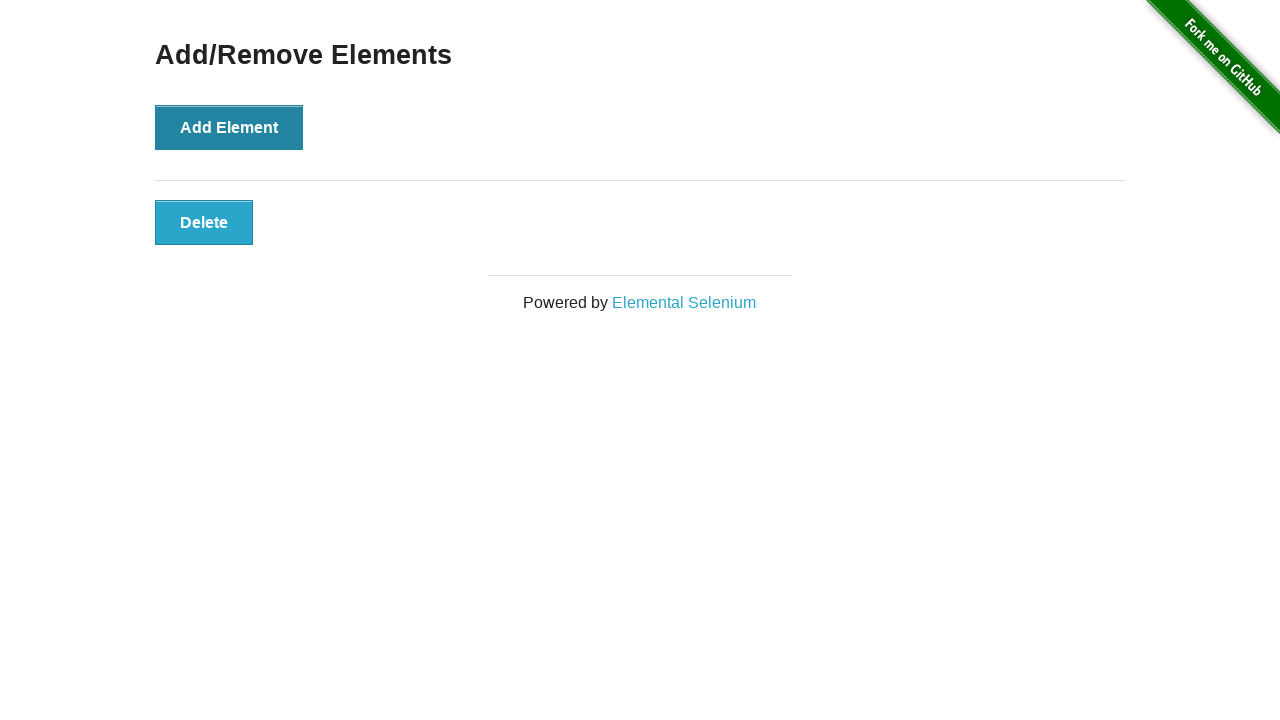

Verified Delete button is visible
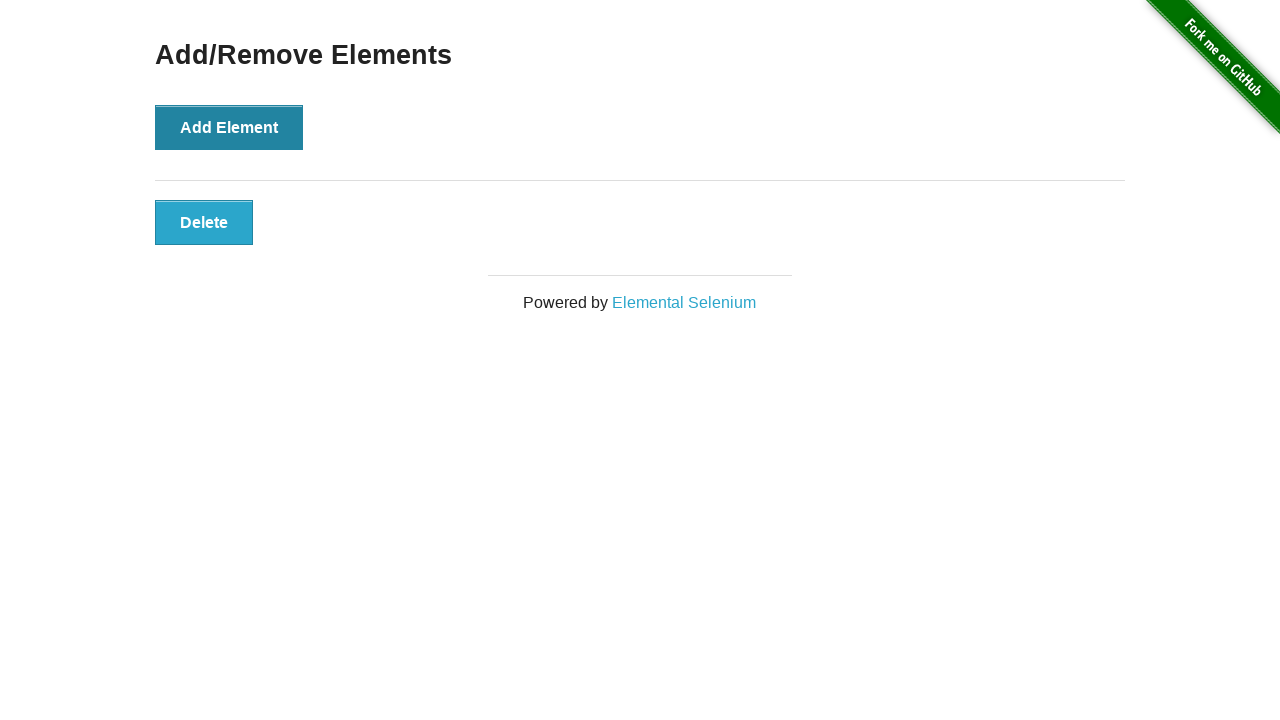

Clicked Delete button to remove the added element at (204, 222) on button.added-manually
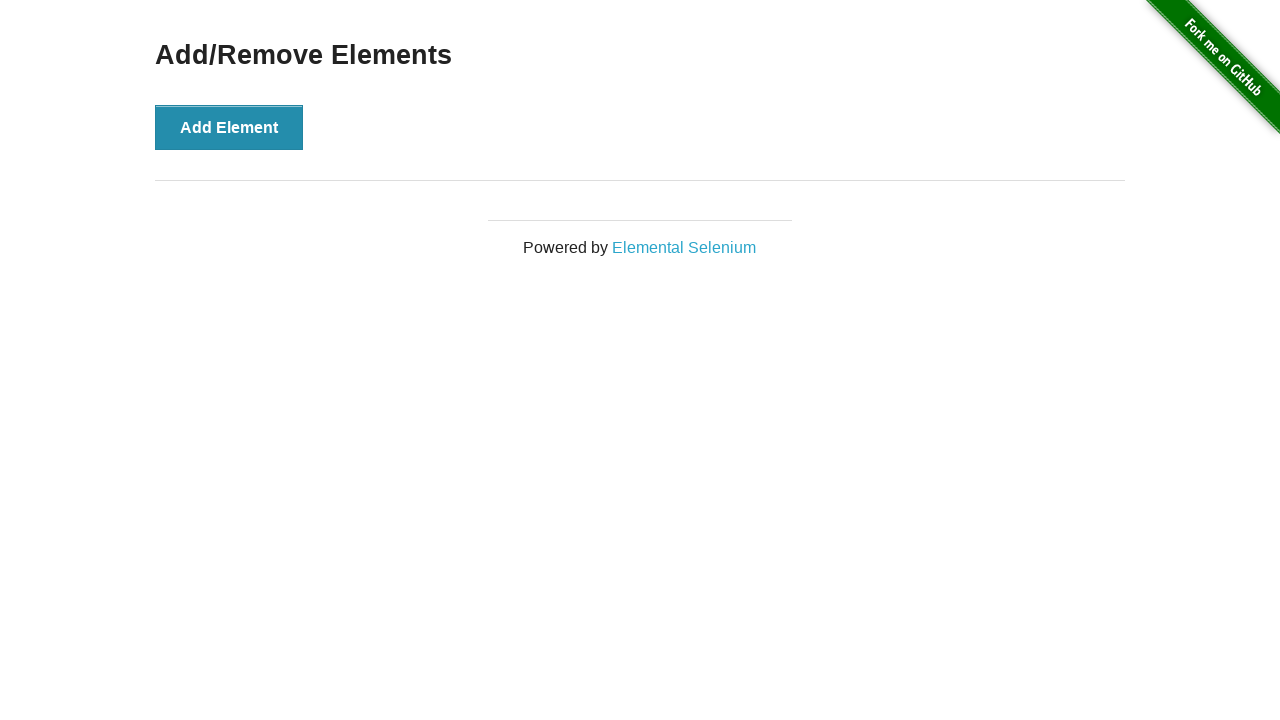

Located the Add/Remove Elements heading
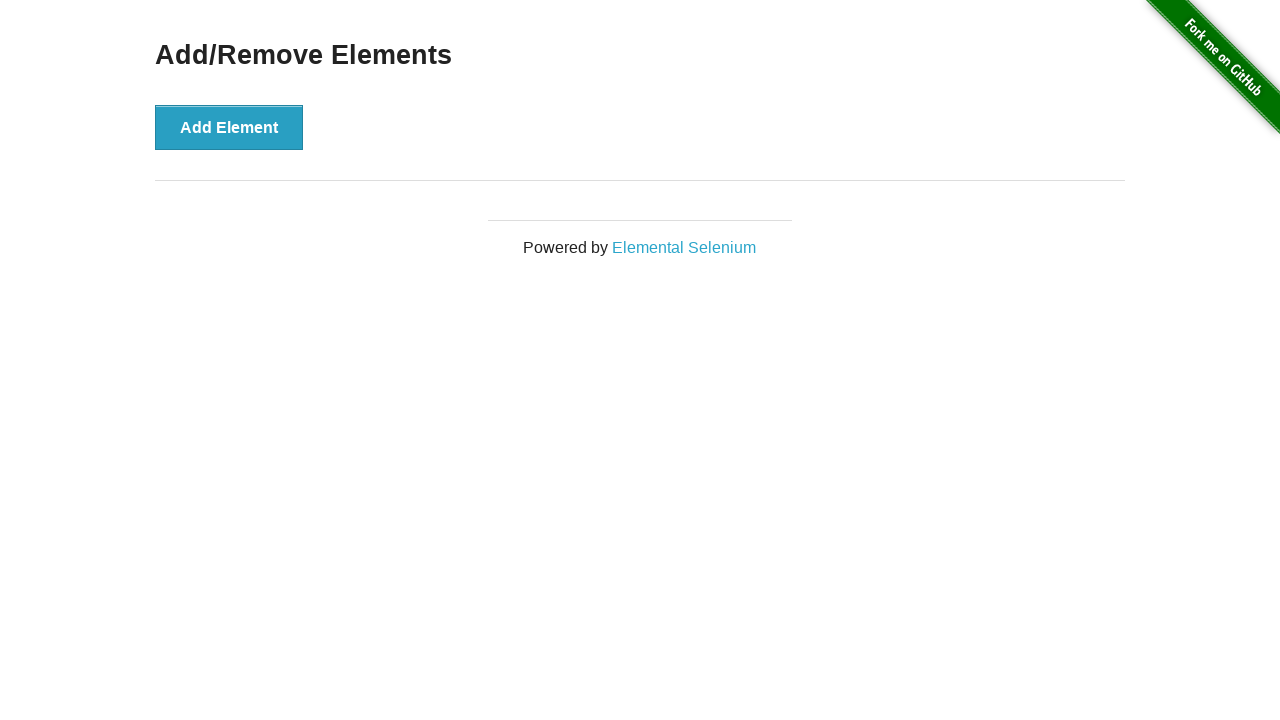

Verified Add/Remove Elements heading is still visible
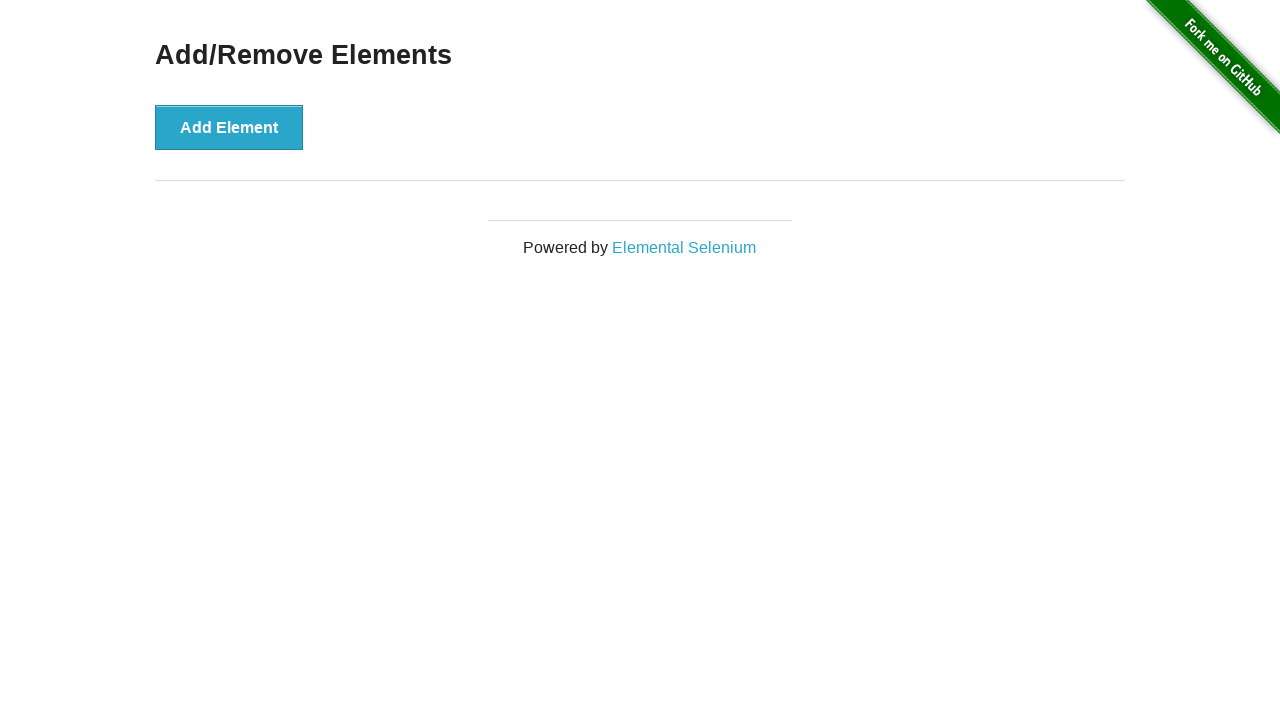

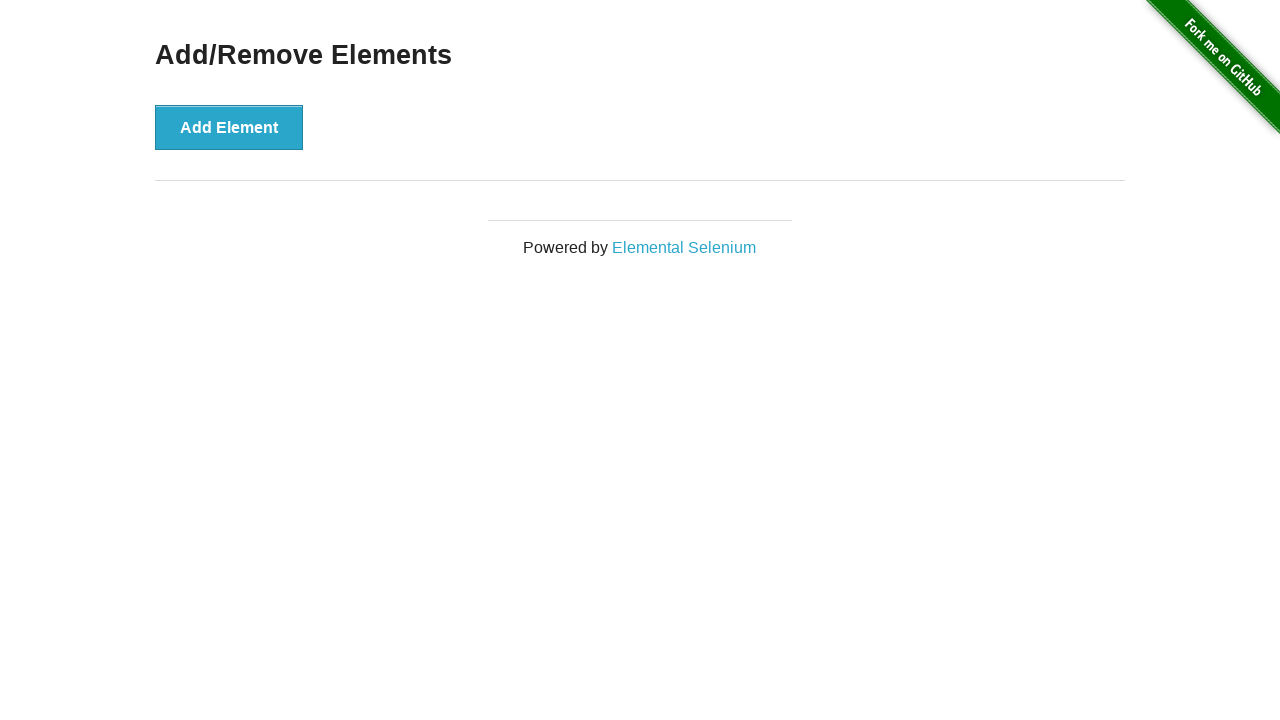